Tests filtering to display only active (uncompleted) items

Starting URL: https://demo.playwright.dev/todomvc

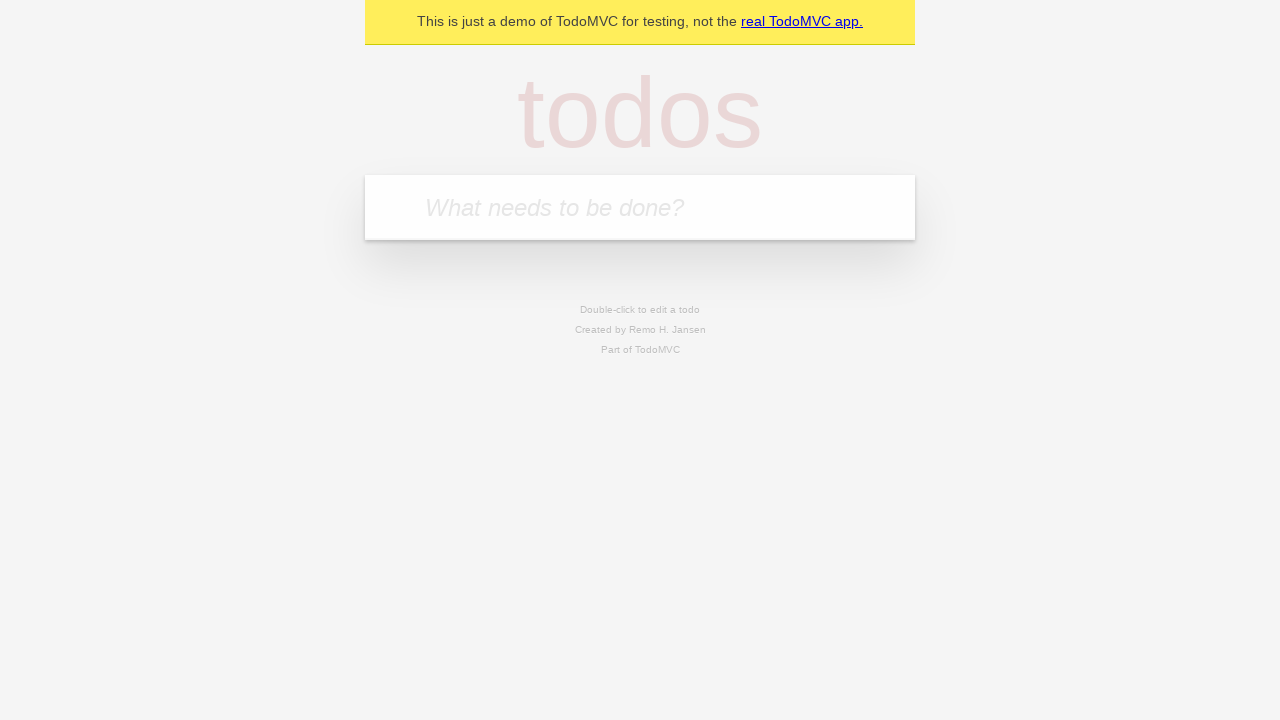

Filled todo input with 'buy some cheese' on internal:attr=[placeholder="What needs to be done?"i]
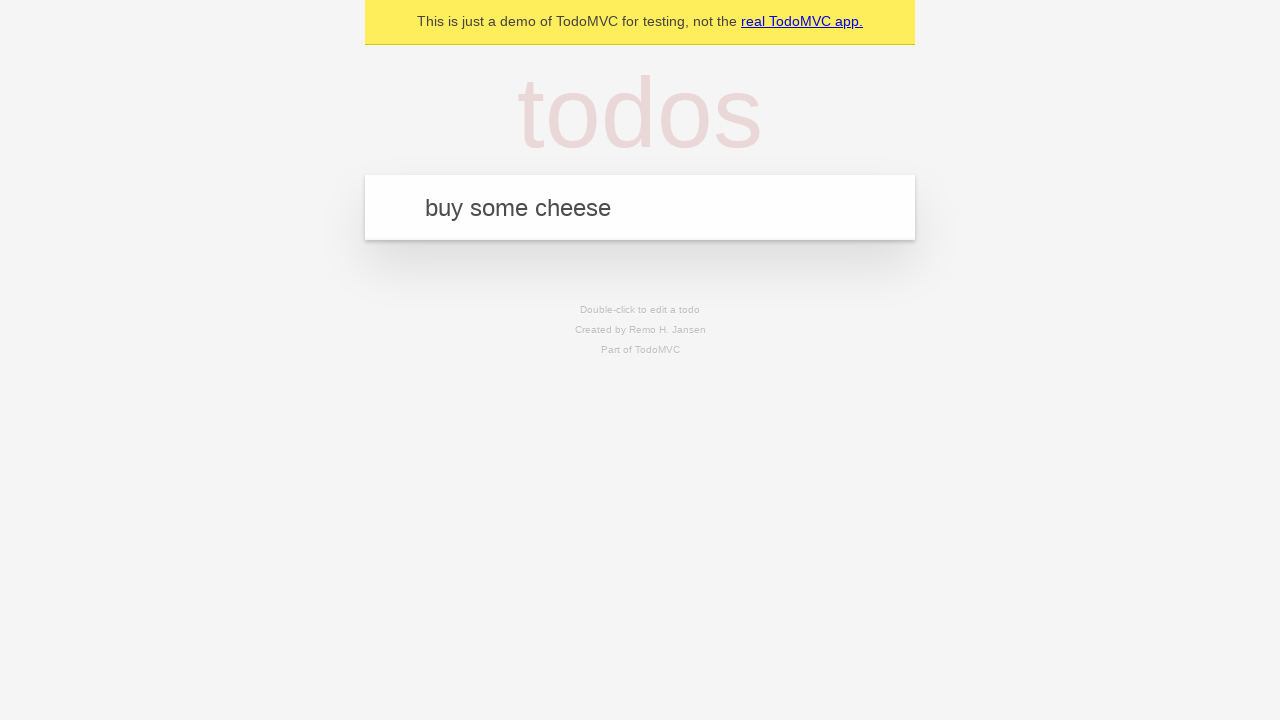

Pressed Enter to add first todo item on internal:attr=[placeholder="What needs to be done?"i]
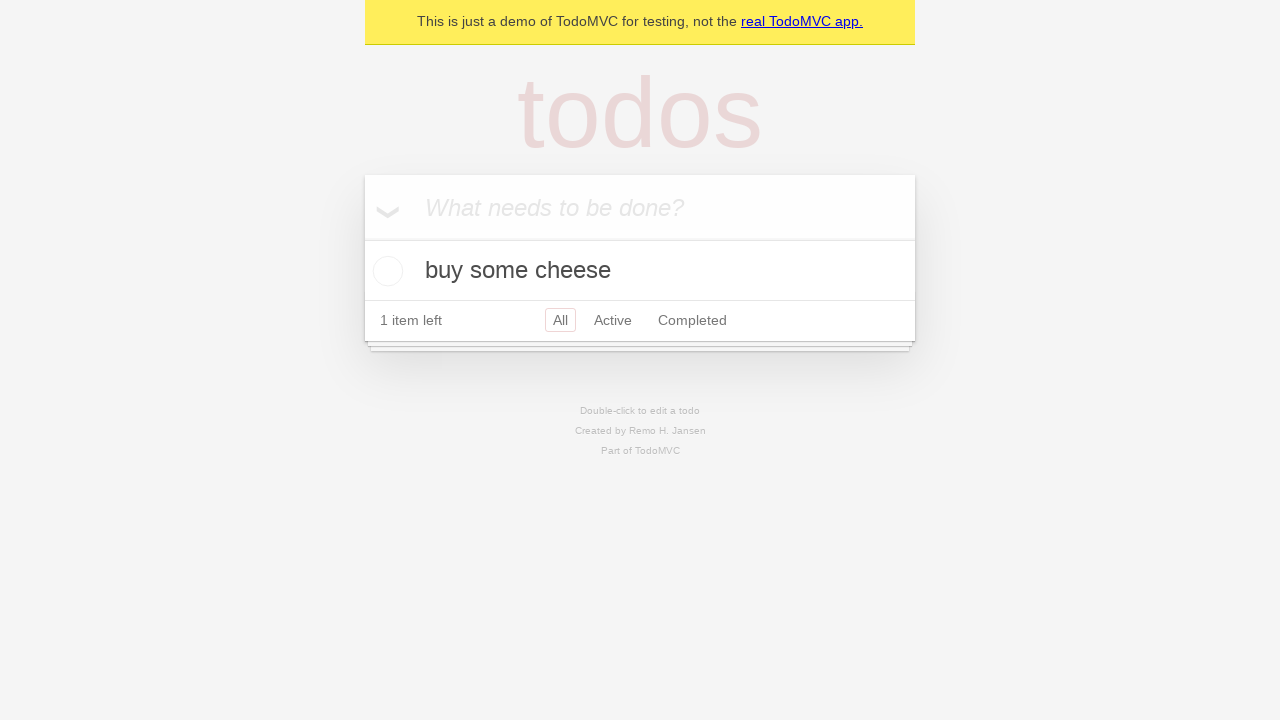

Filled todo input with 'feed the cat' on internal:attr=[placeholder="What needs to be done?"i]
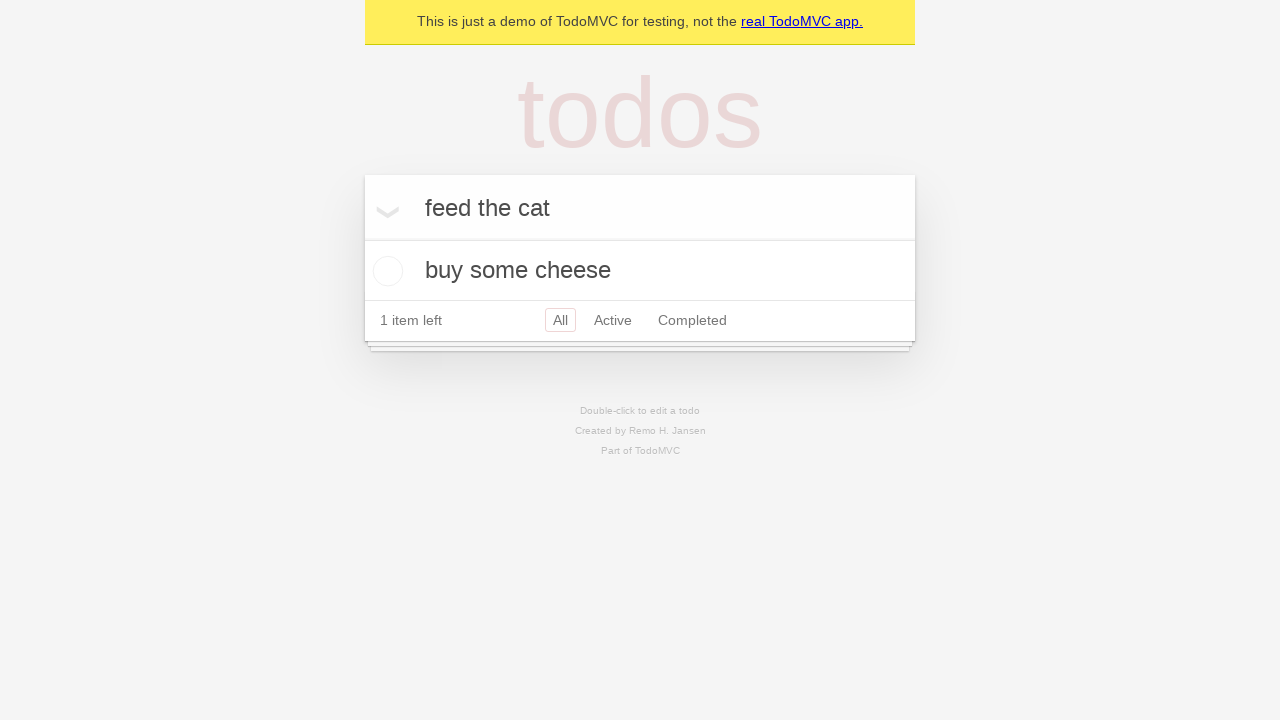

Pressed Enter to add second todo item on internal:attr=[placeholder="What needs to be done?"i]
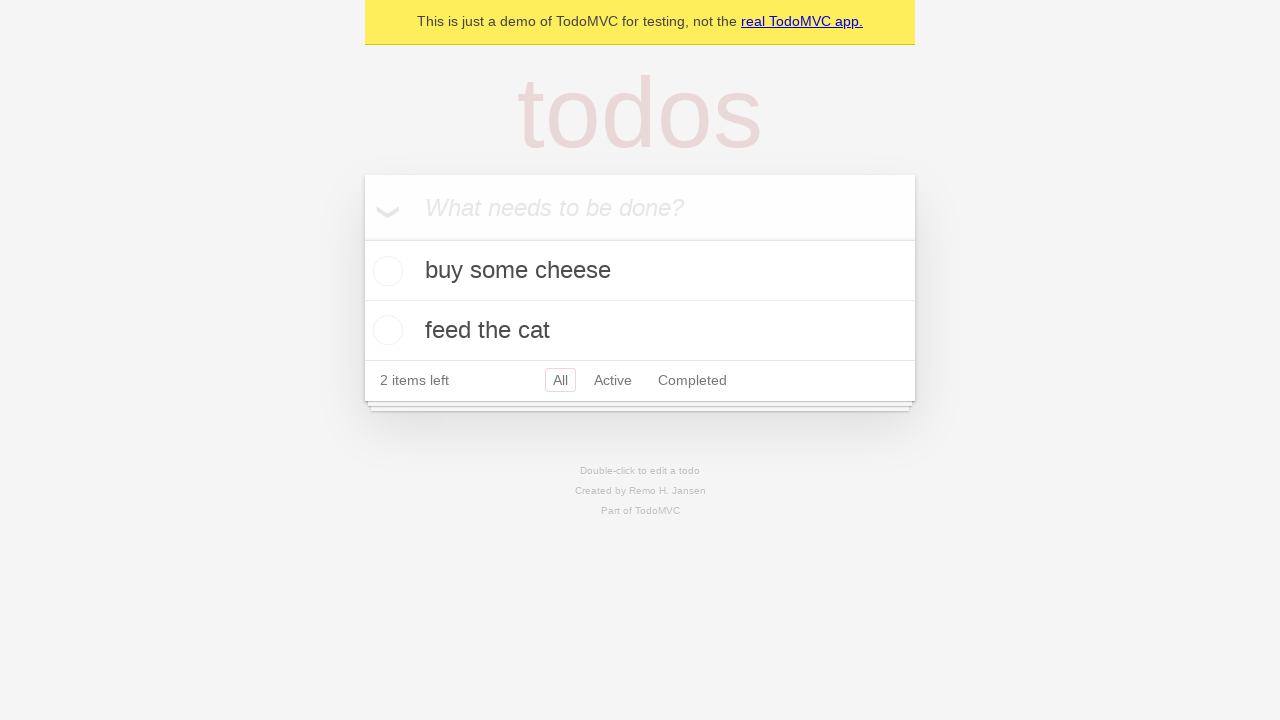

Filled todo input with 'book a doctors appointment' on internal:attr=[placeholder="What needs to be done?"i]
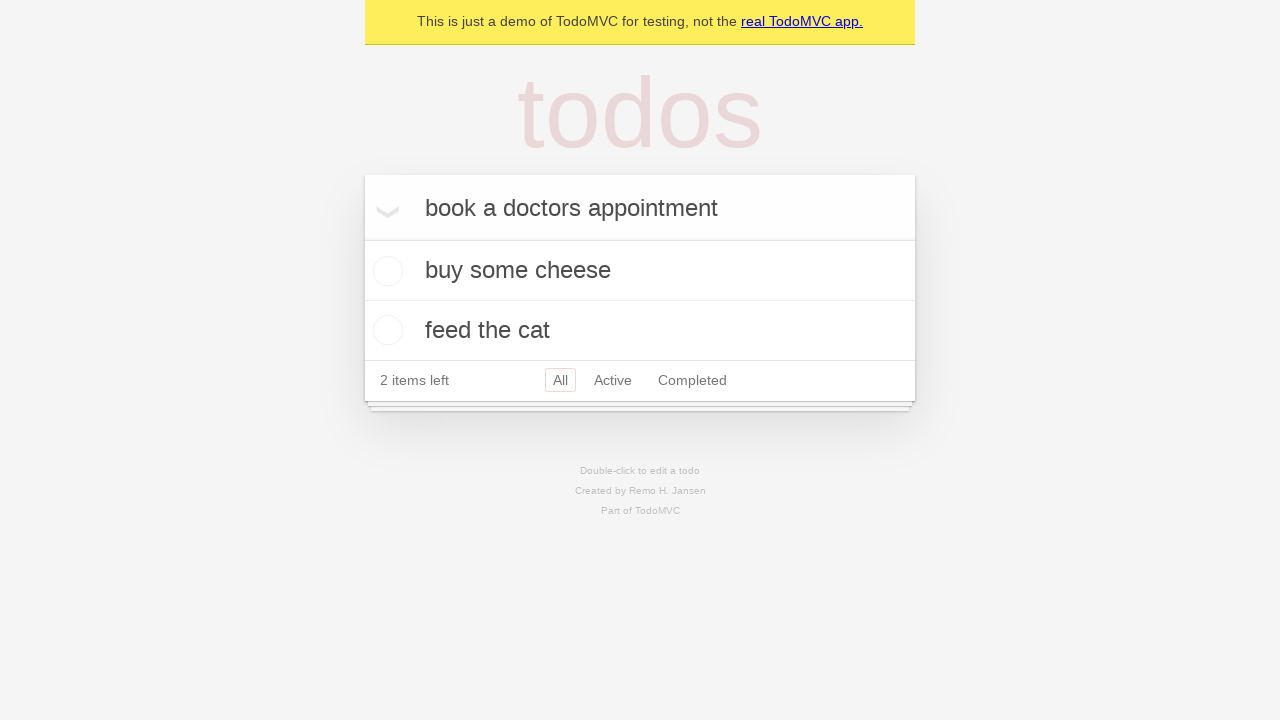

Pressed Enter to add third todo item on internal:attr=[placeholder="What needs to be done?"i]
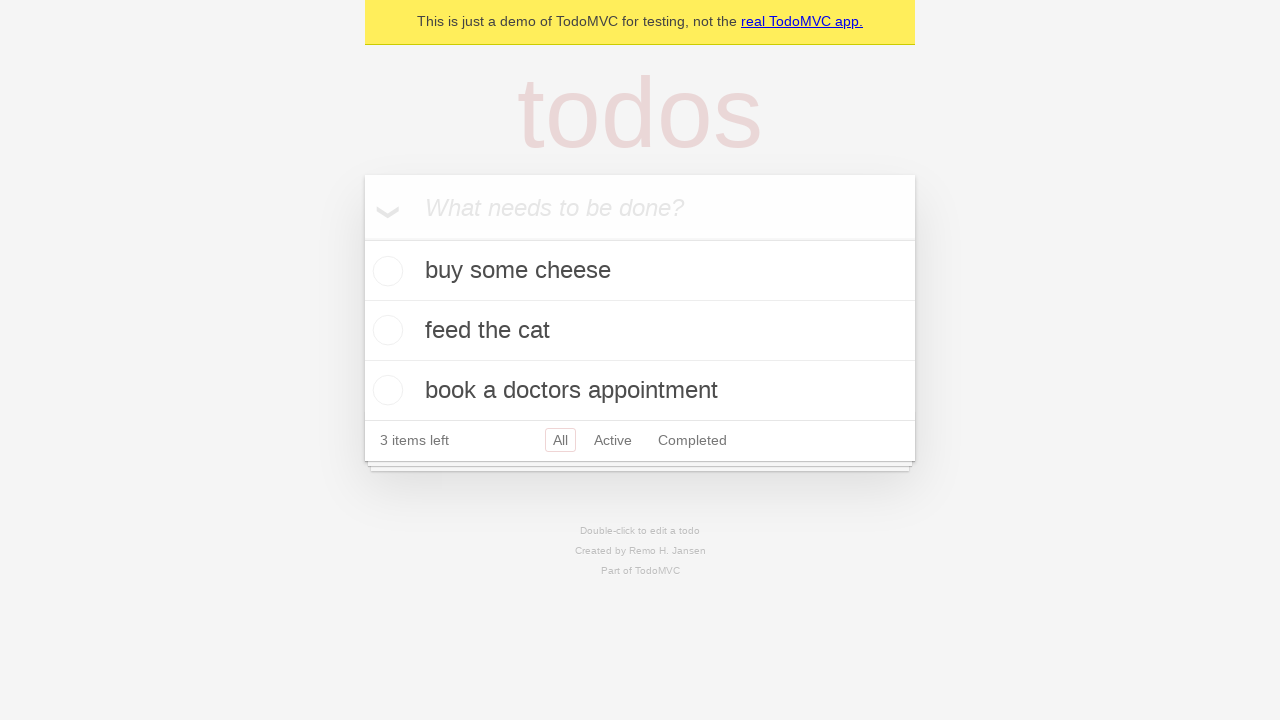

Waited for all 3 todo items to be created
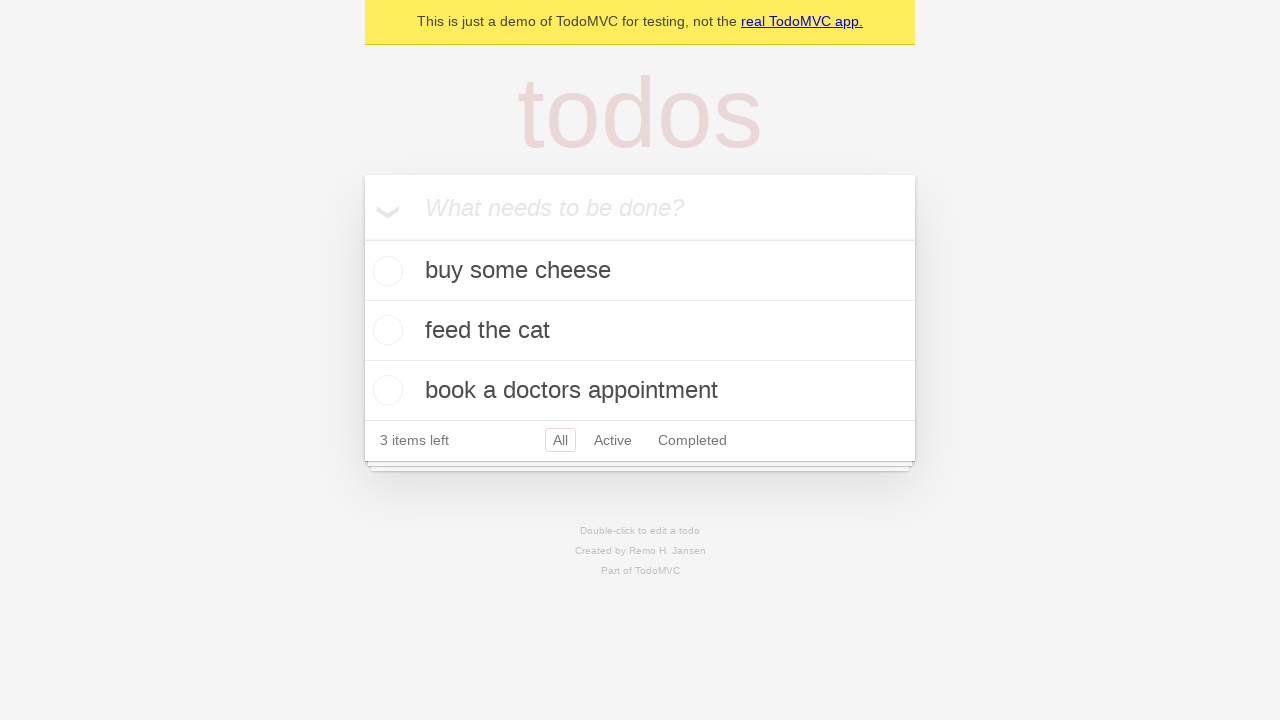

Checked the second todo item (marked as completed) at (385, 330) on internal:testid=[data-testid="todo-item"s] >> nth=1 >> internal:role=checkbox
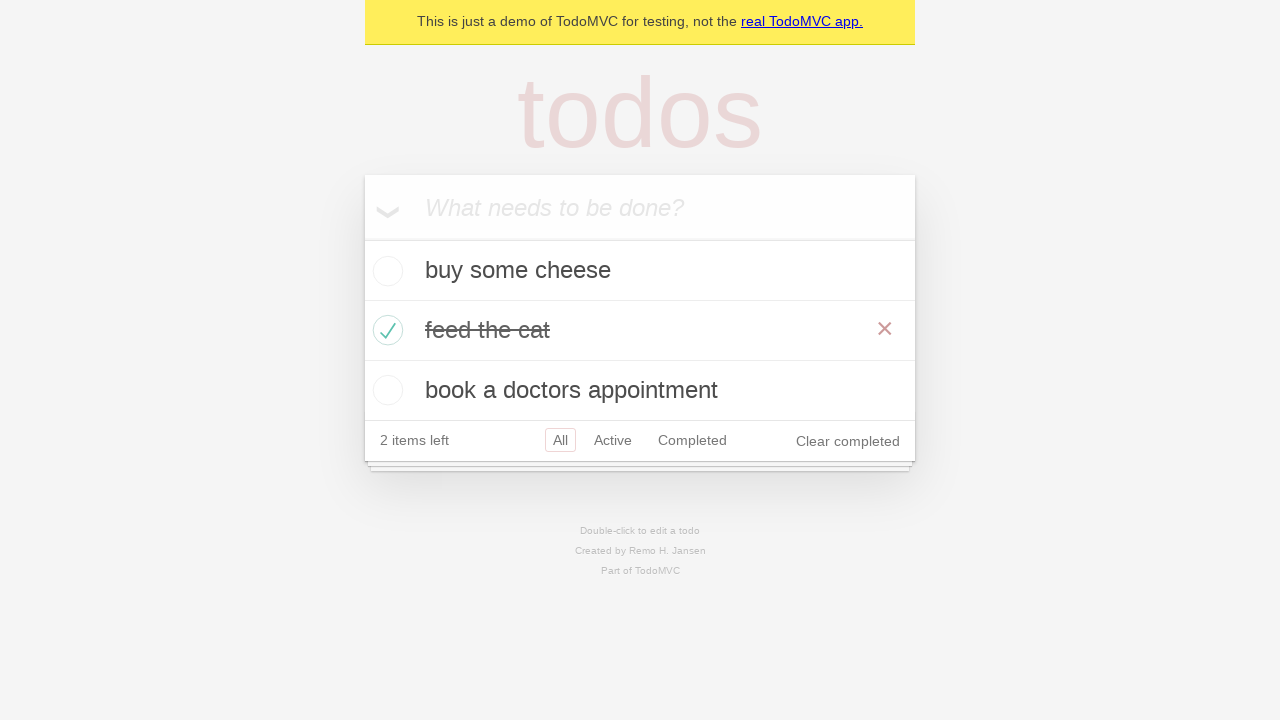

Clicked Active filter to display only uncompleted items at (613, 440) on internal:role=link[name="Active"i]
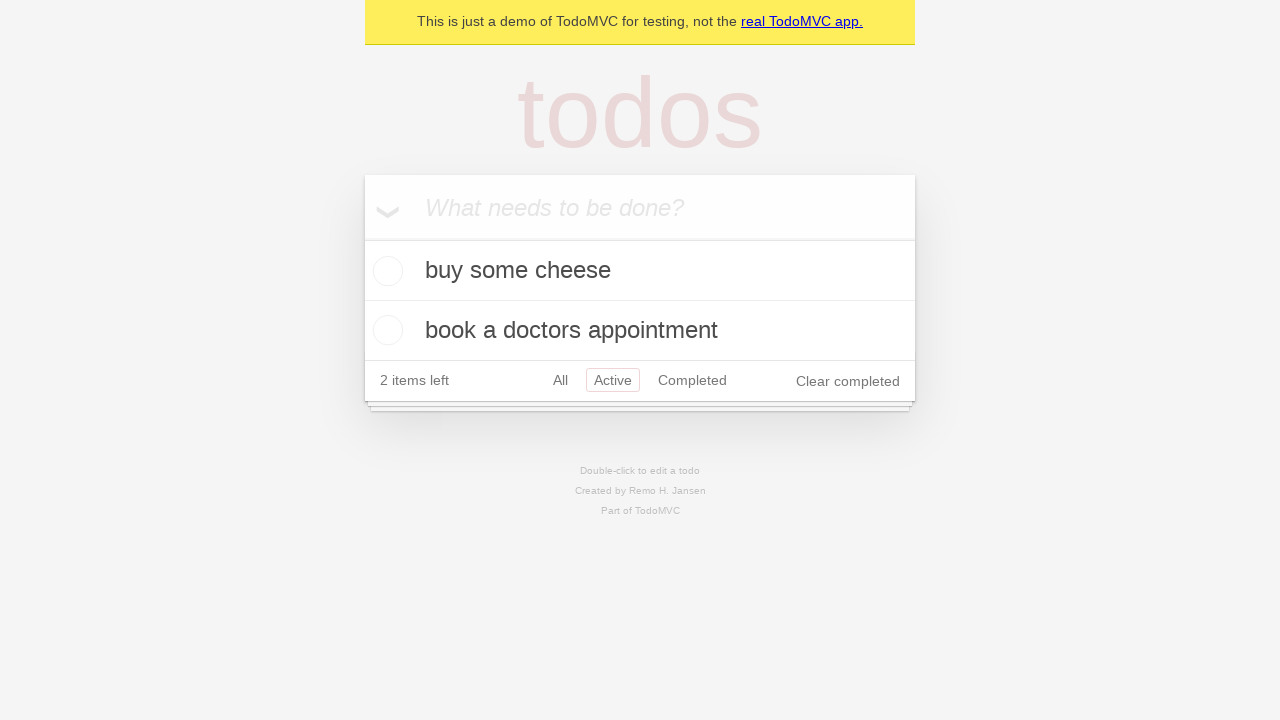

Waited for filter to display only 2 active todo items
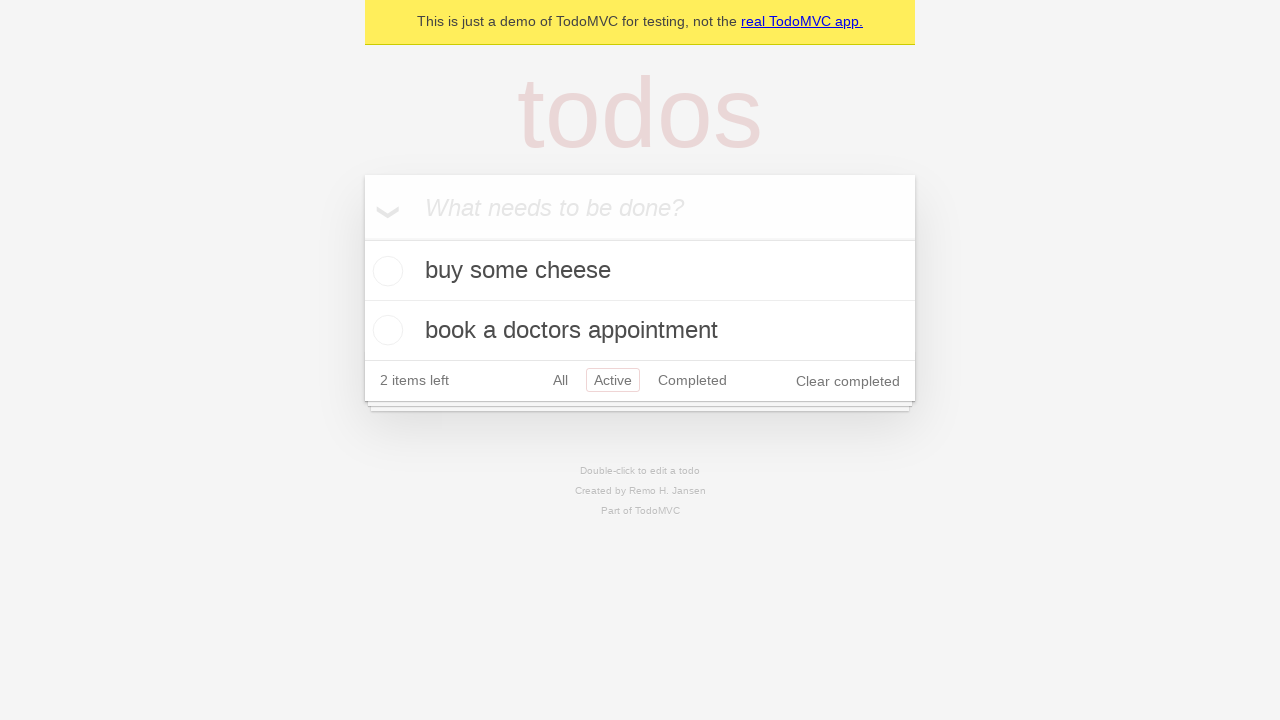

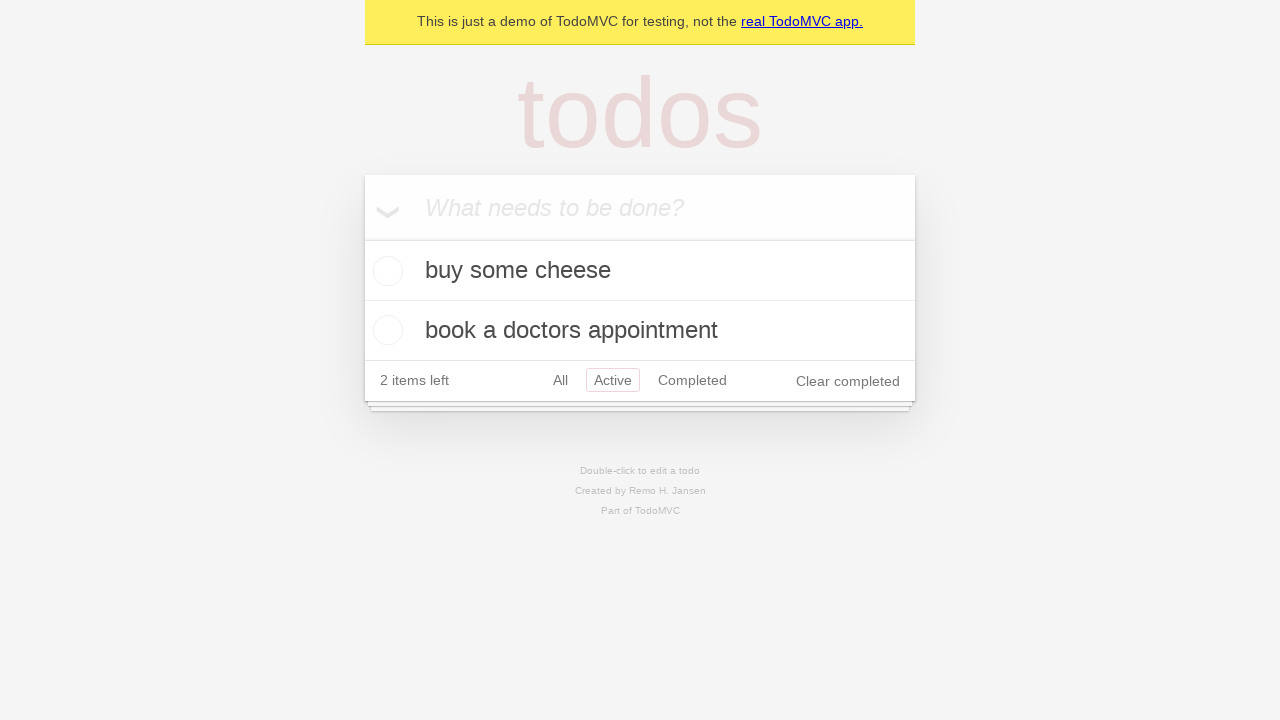